Tests hover dropdown functionality by hovering over dropdown and clicking each link option, verifying the selection is displayed

Starting URL: https://seleniumbase.io/demo_page

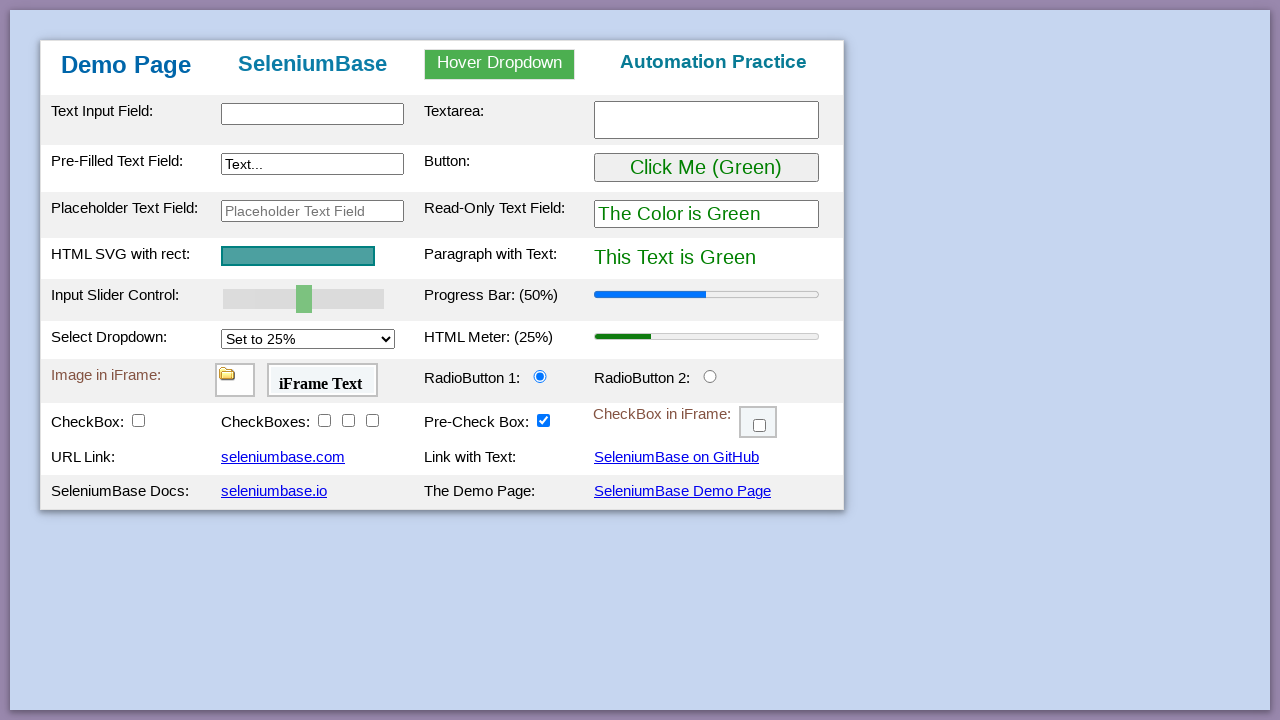

Page loaded - table body element found
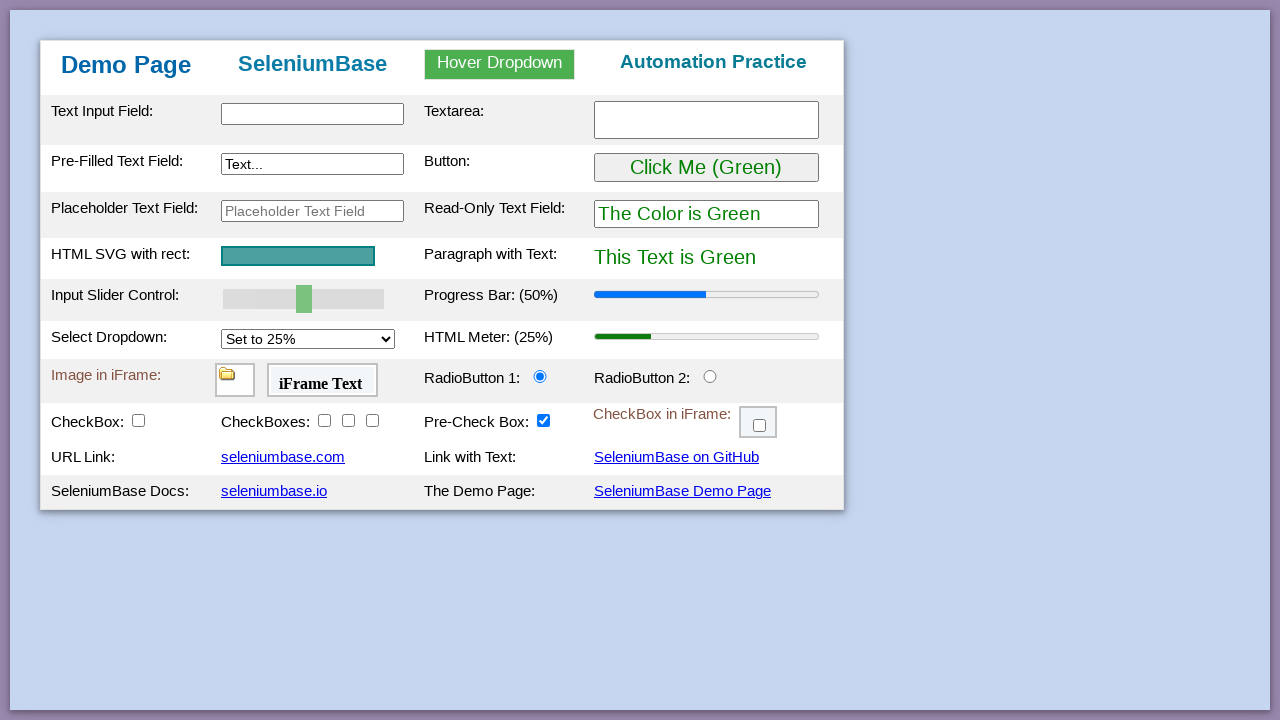

Hovered over 'Hover Dropdown' element to reveal dropdown menu at (500, 64) on xpath=//div[text()='Hover Dropdown']
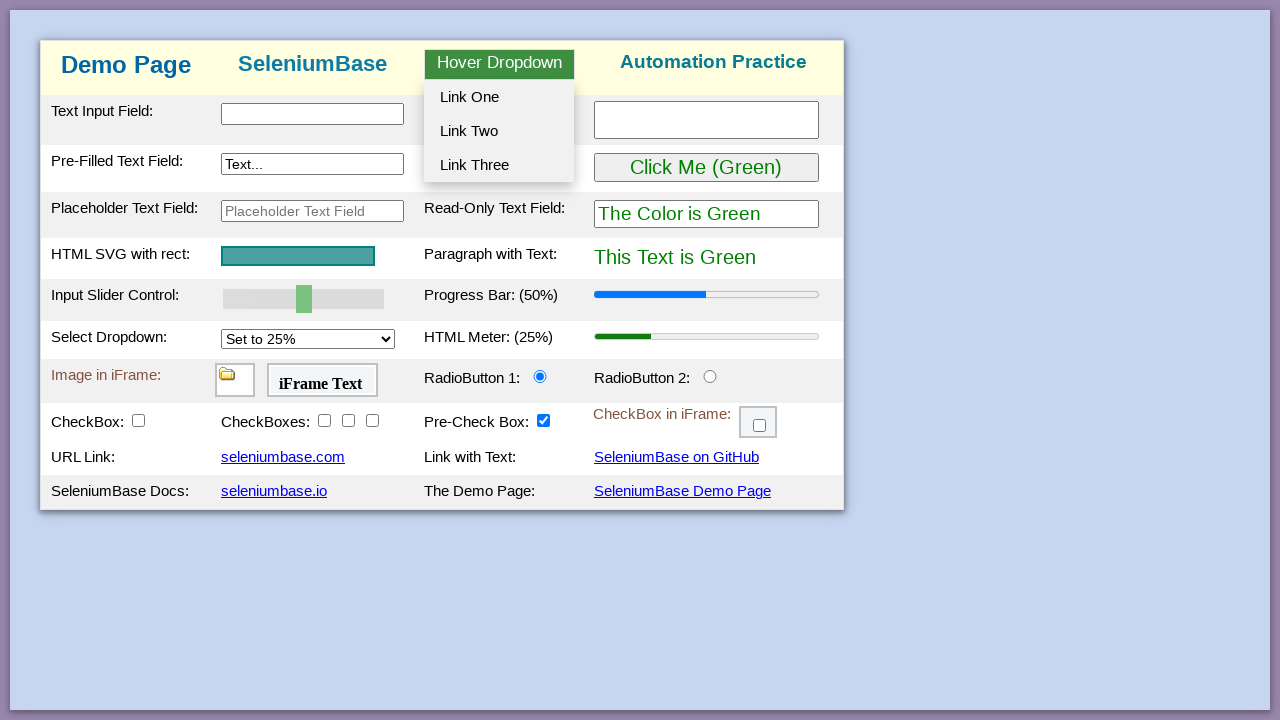

Clicked 'Link One' from dropdown menu at (499, 97) on text=Link One
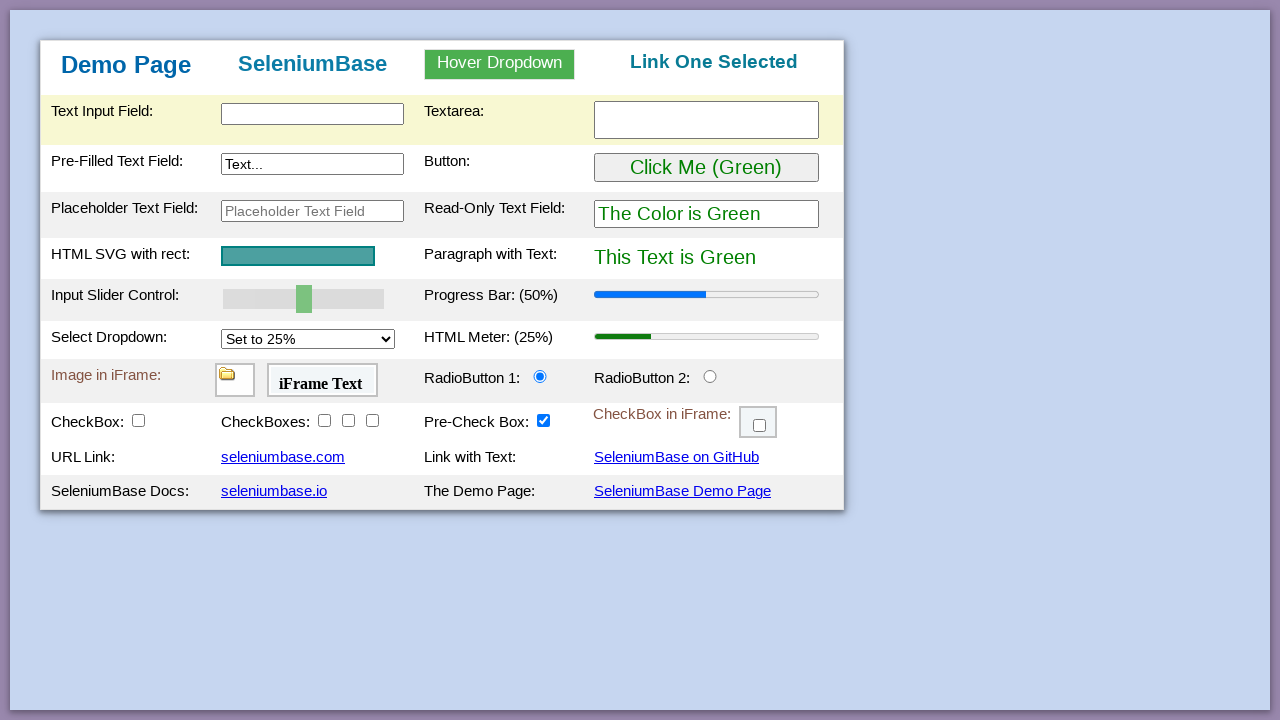

Verified 'Link One Selected' confirmation message displayed
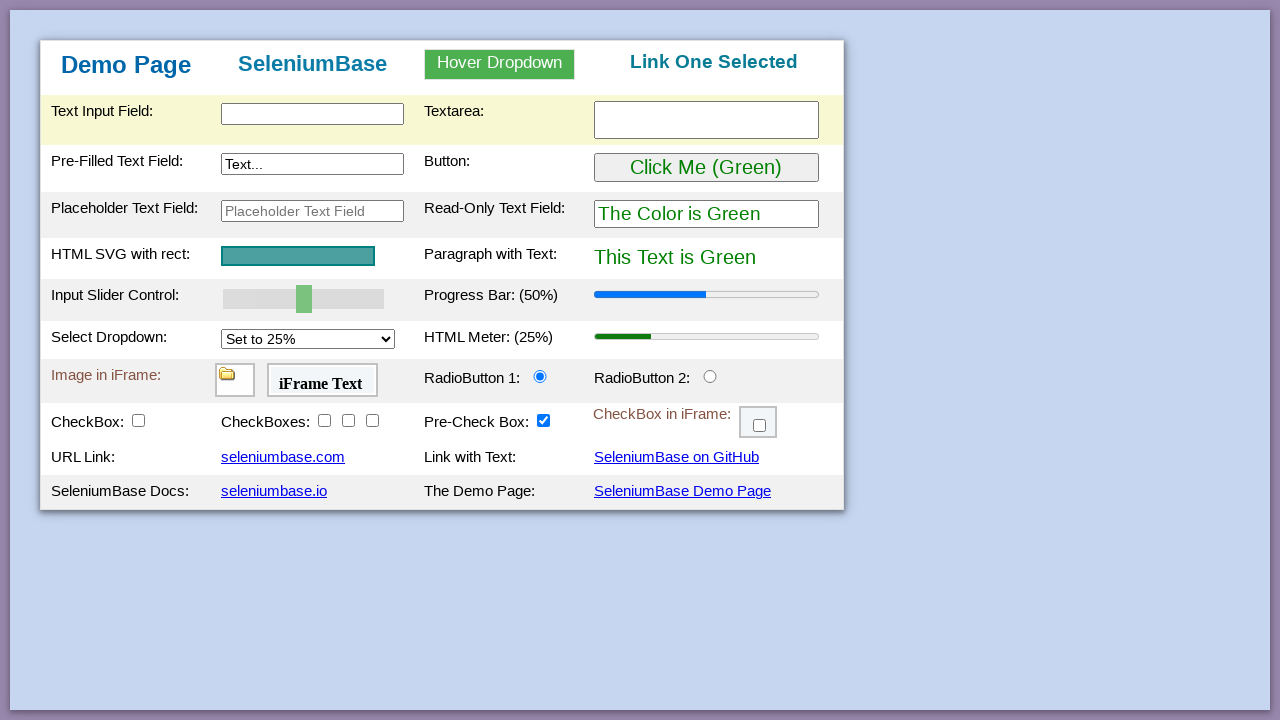

Hovered over 'Hover Dropdown' element again to reveal dropdown menu at (500, 64) on xpath=//div[text()='Hover Dropdown']
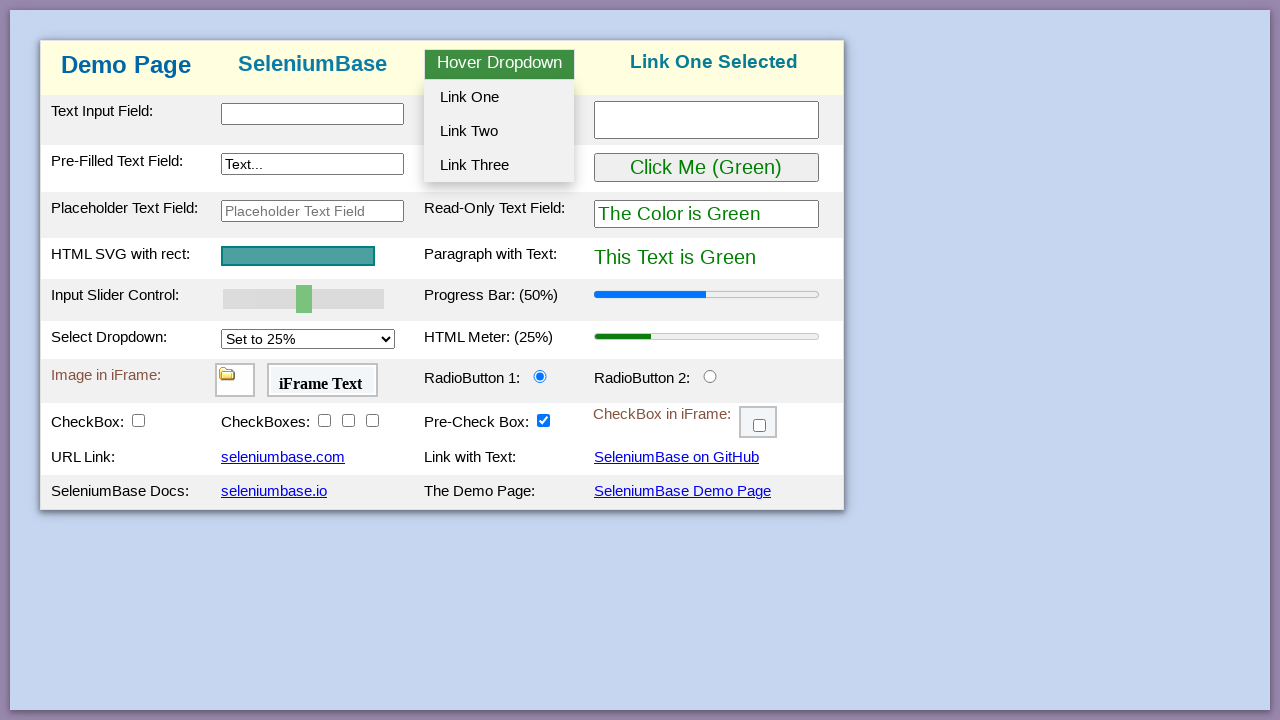

Clicked 'Link Two' from dropdown menu at (499, 131) on text=Link Two
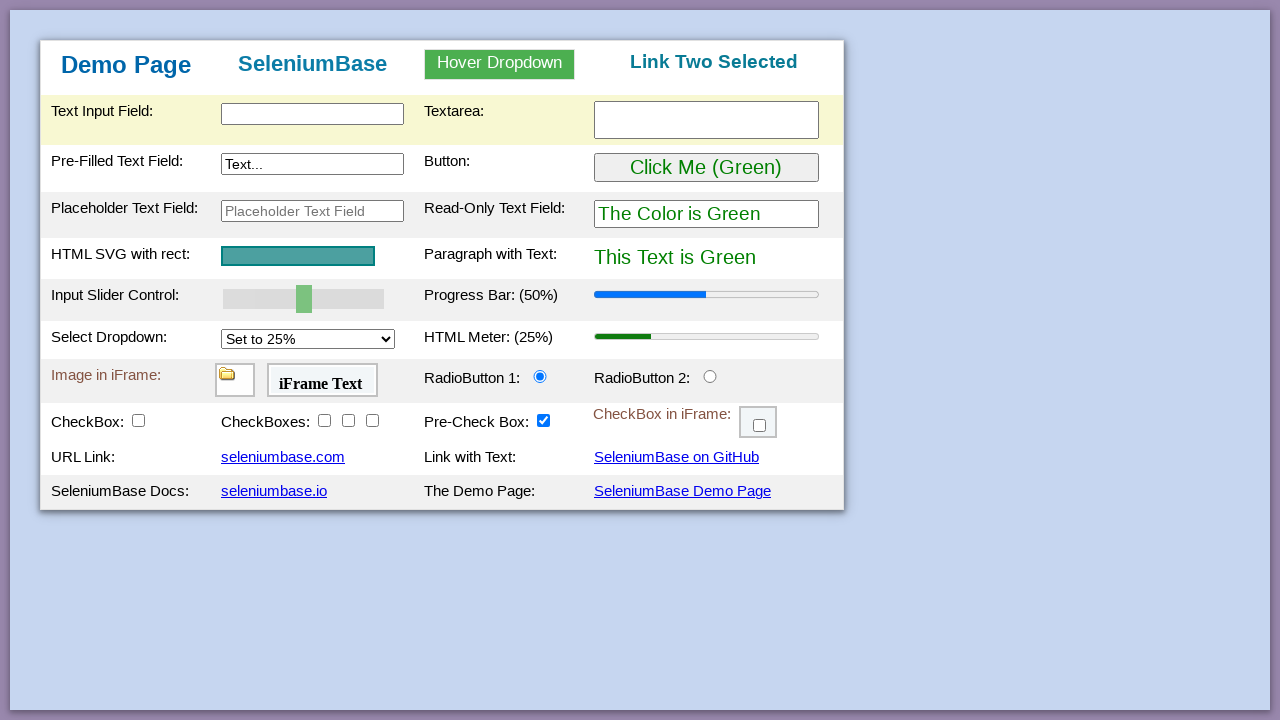

Verified 'Link Two Selected' confirmation message displayed
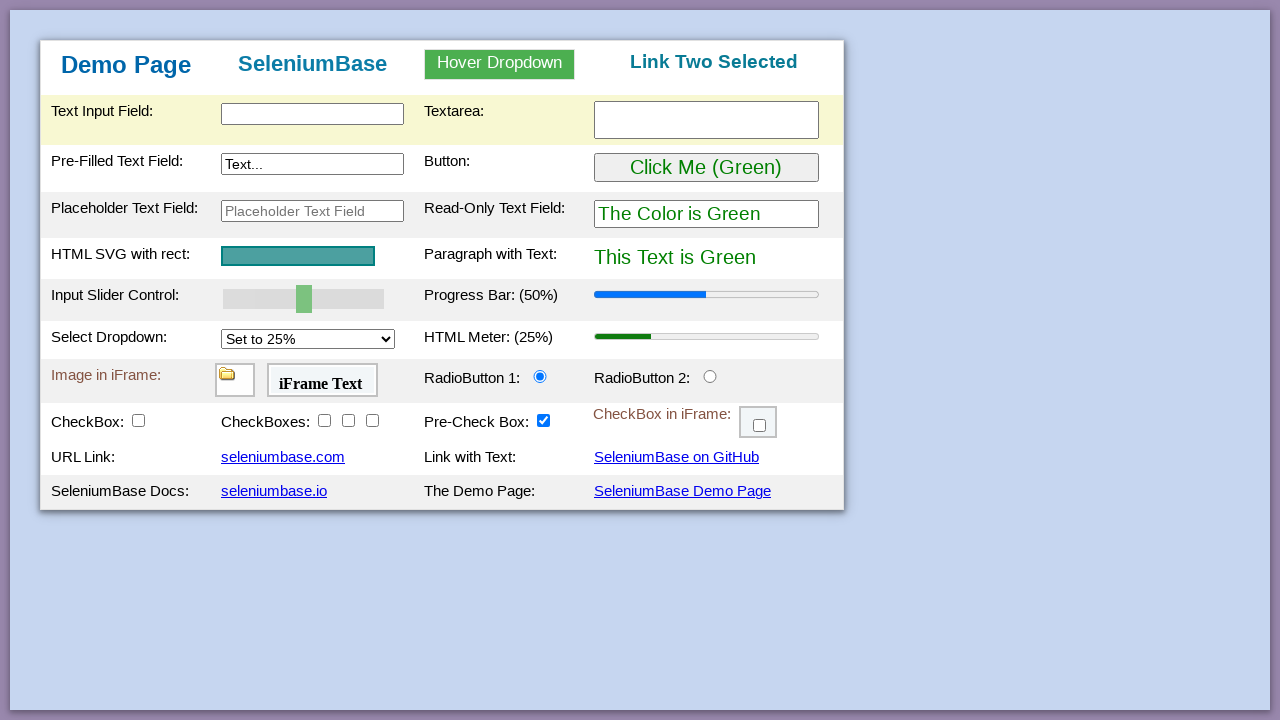

Hovered over 'Hover Dropdown' element once more to reveal dropdown menu at (500, 64) on xpath=//div[text()='Hover Dropdown']
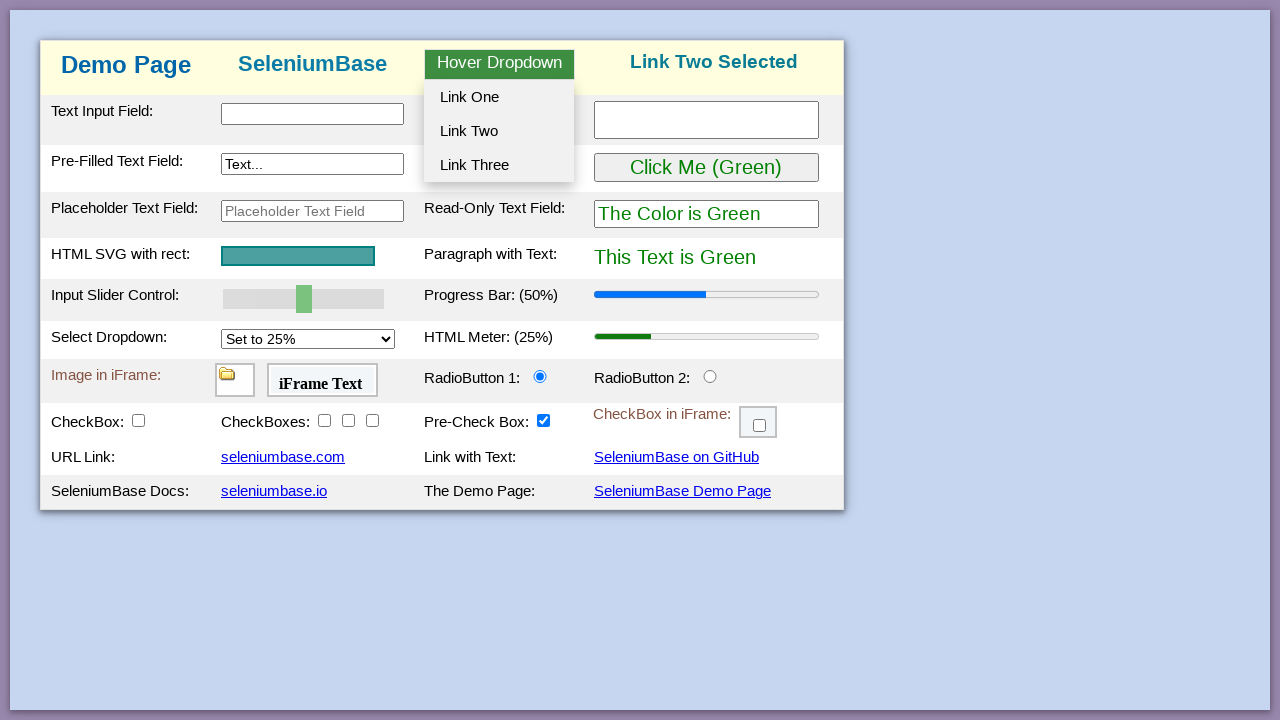

Clicked 'Link Three' from dropdown menu at (499, 165) on text=Link Three
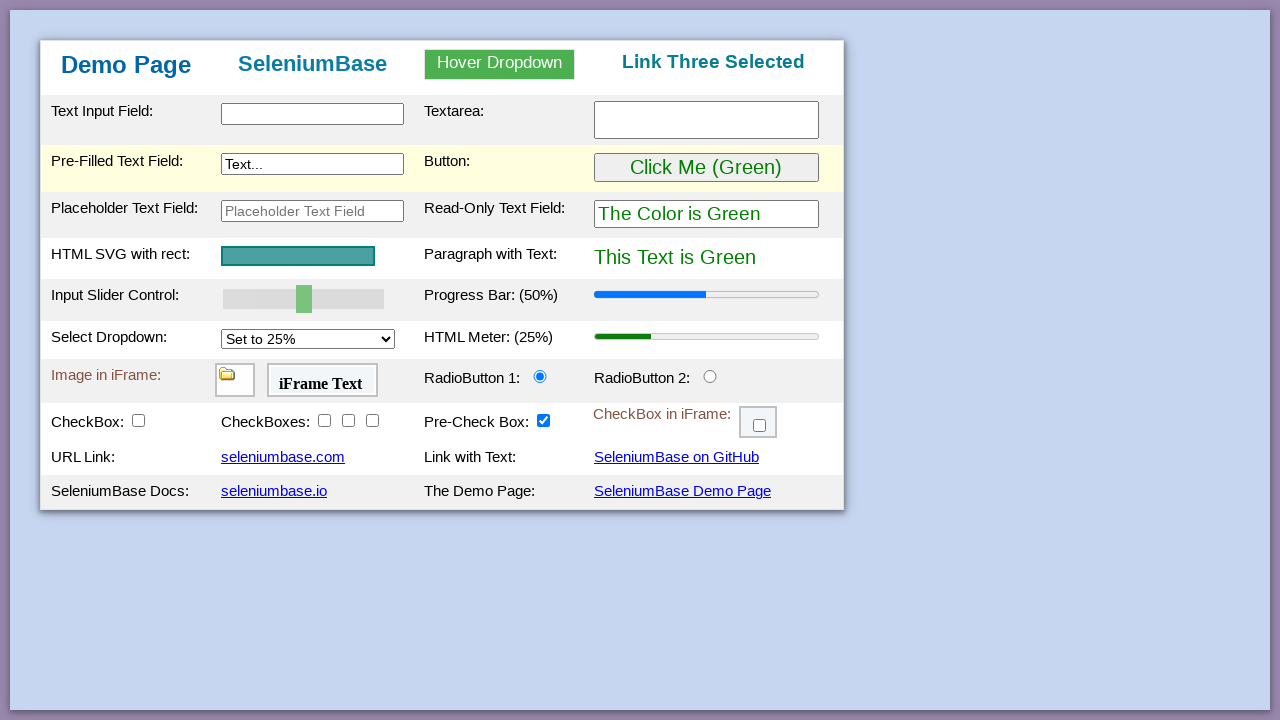

Verified 'Link Three Selected' confirmation message displayed
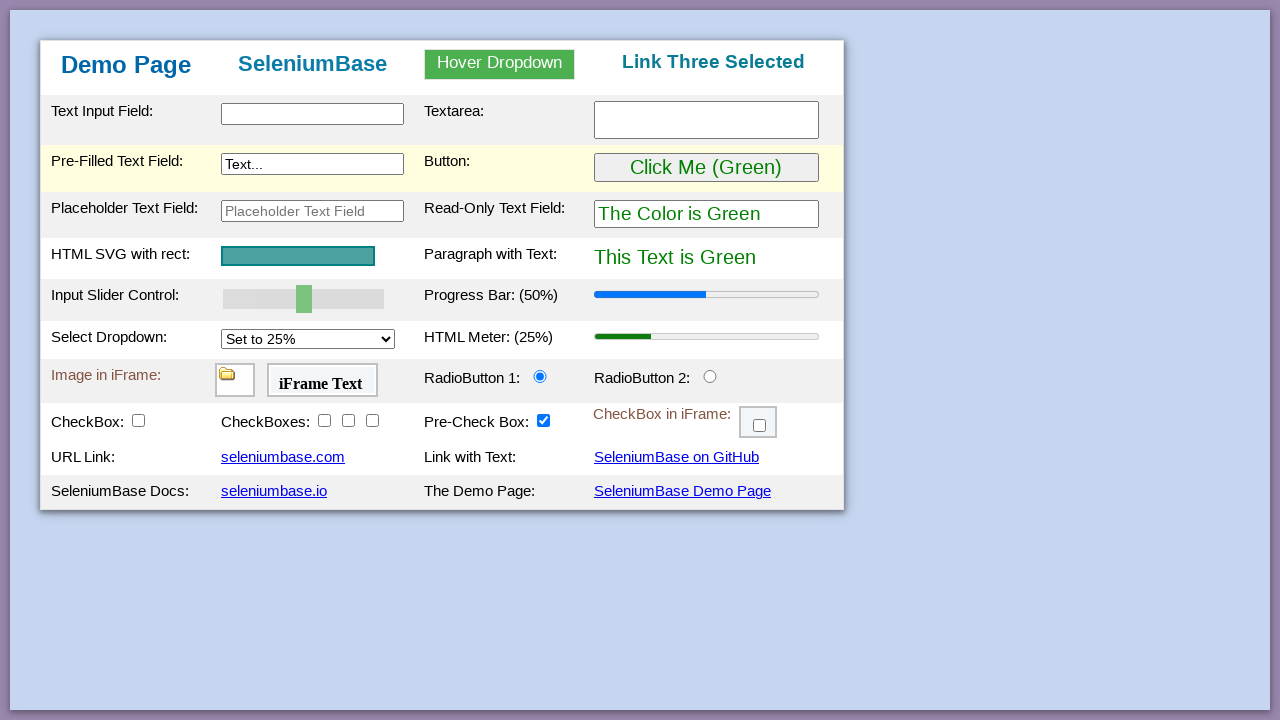

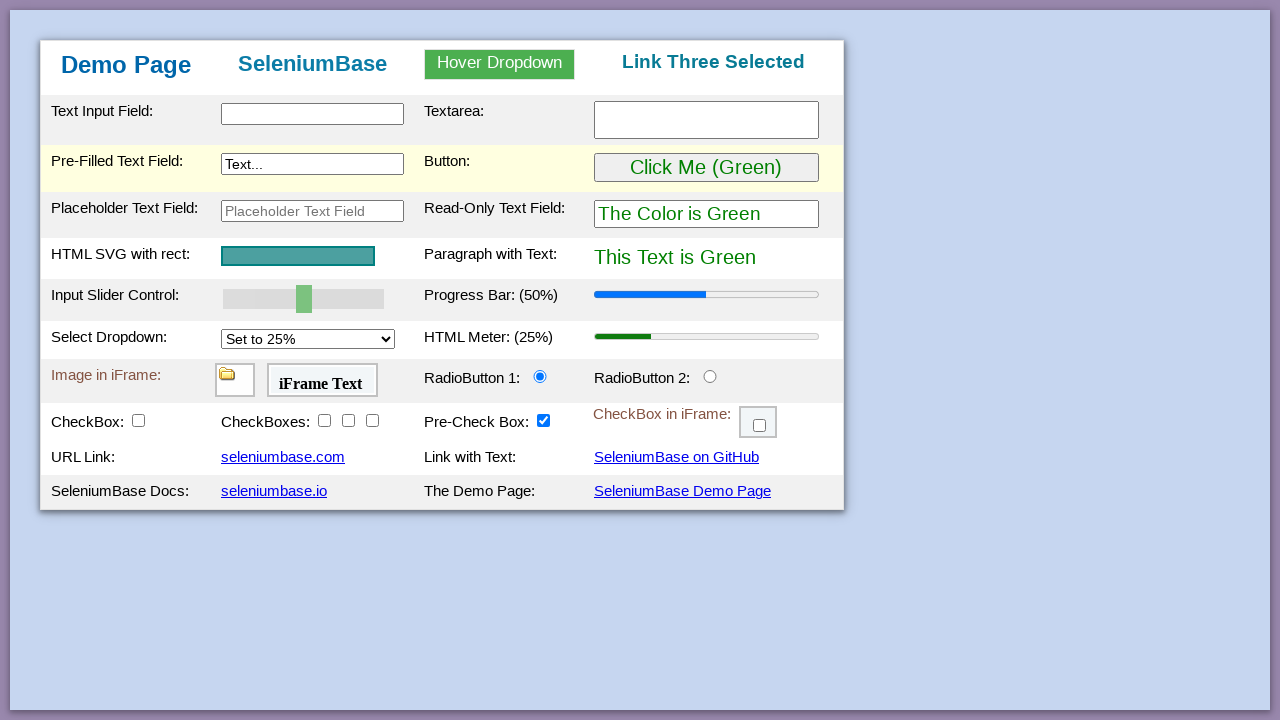